Tests autosuggest dropdown functionality by typing a partial country name and selecting a matching option from the suggestions

Starting URL: https://rahulshettyacademy.com/dropdownsPractise/

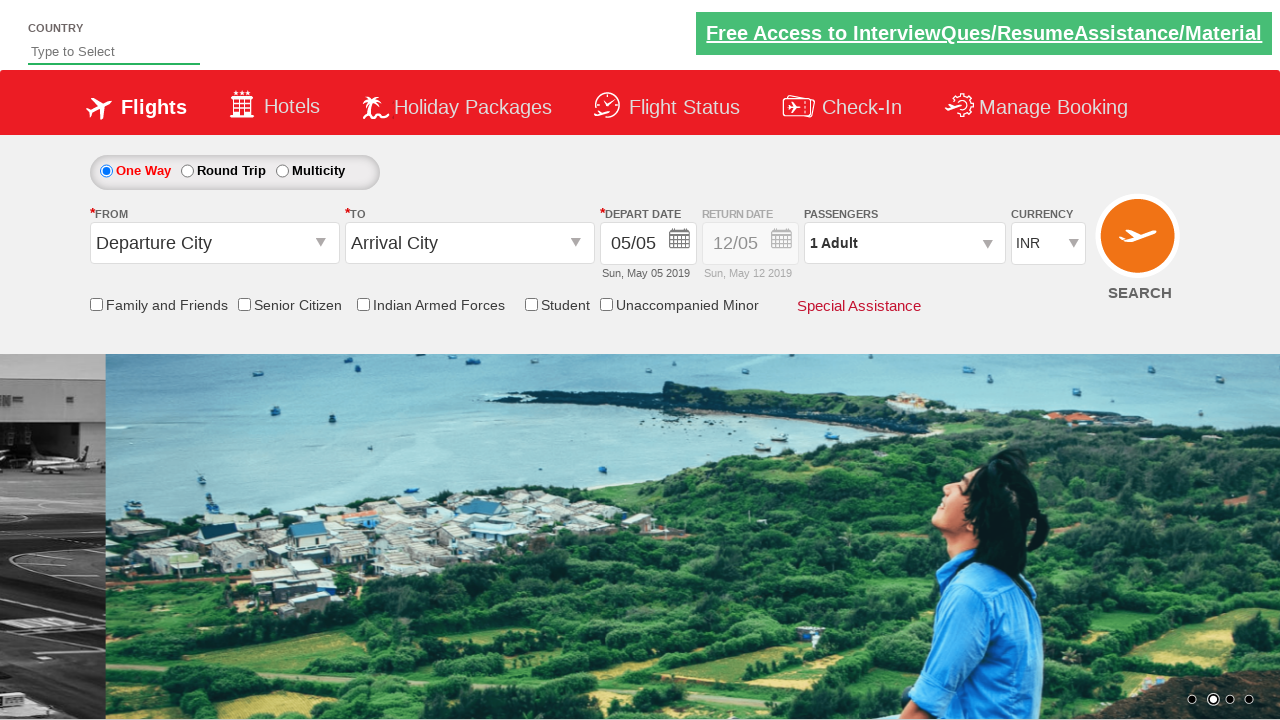

Filled autosuggest field with 'ind' on #autosuggest
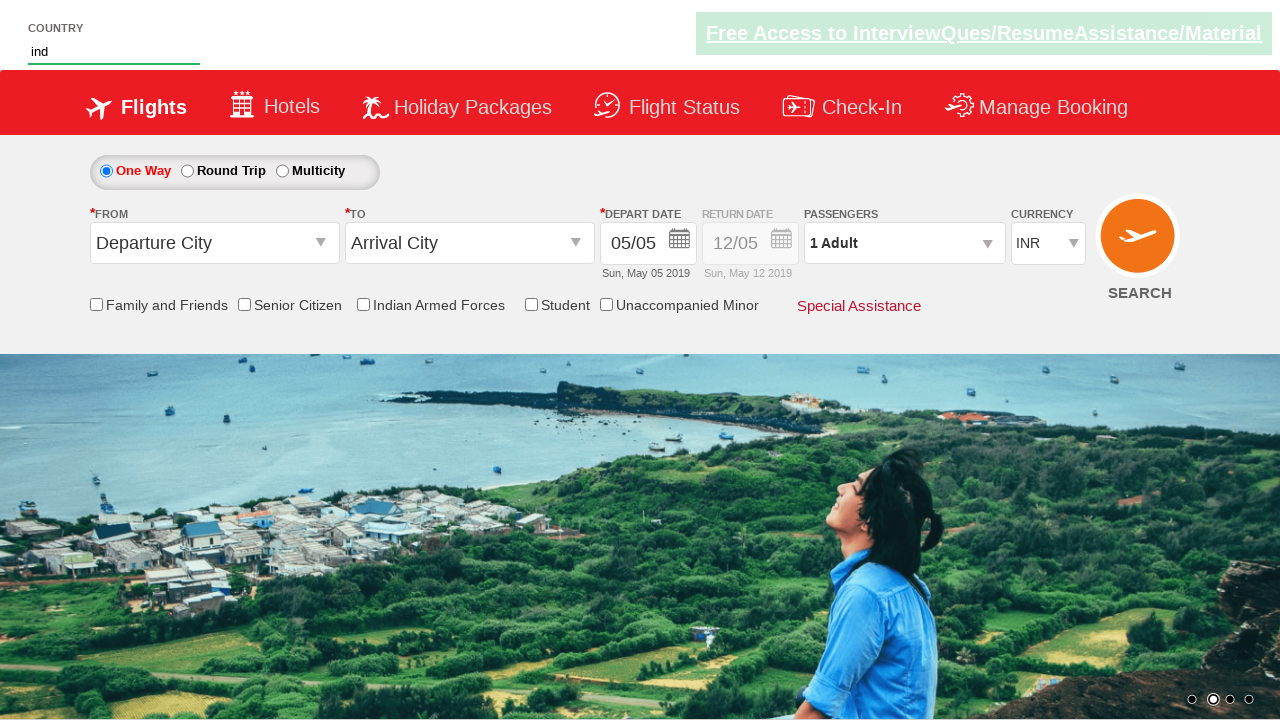

Waited for autocomplete suggestions to appear
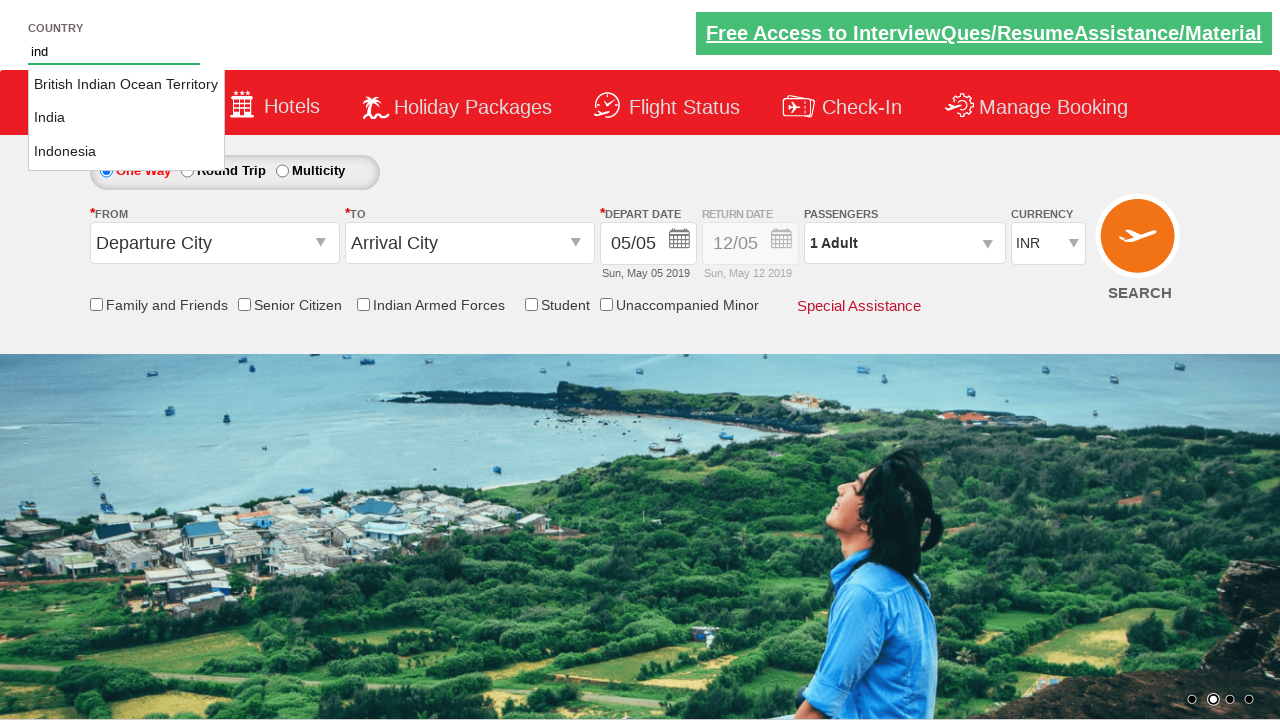

Located all suggestion elements
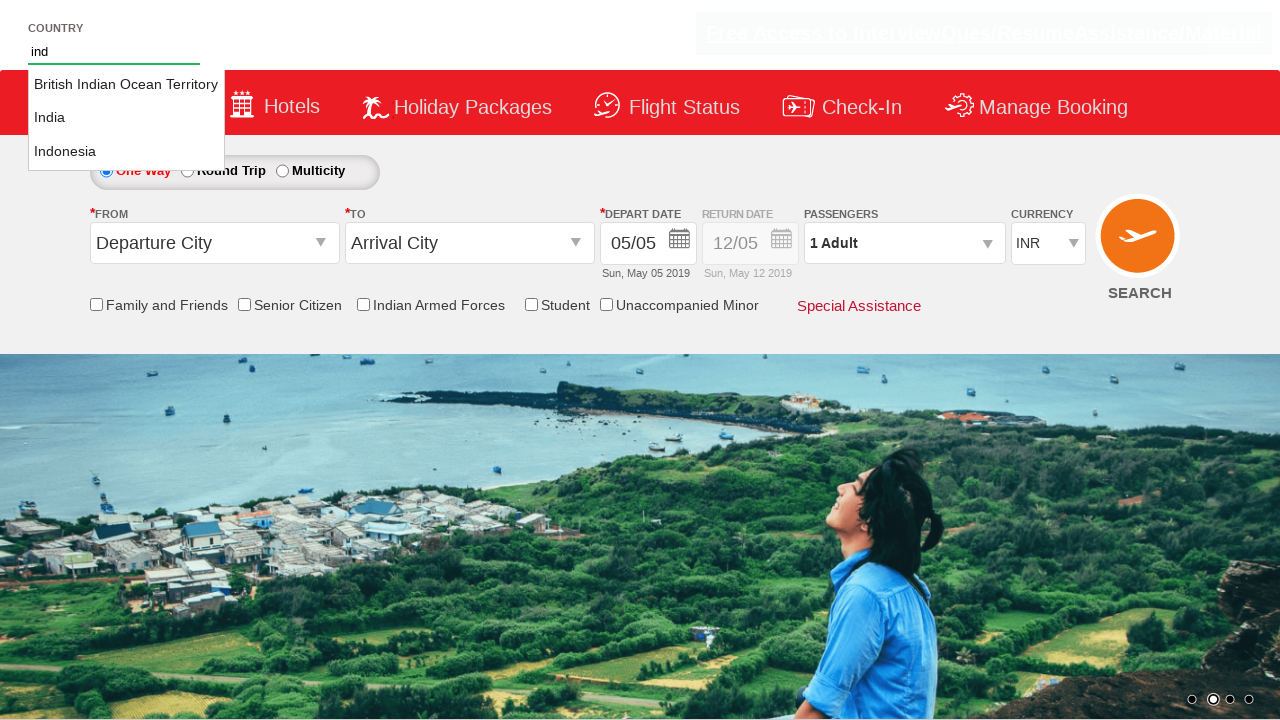

Counted 3 suggestion items
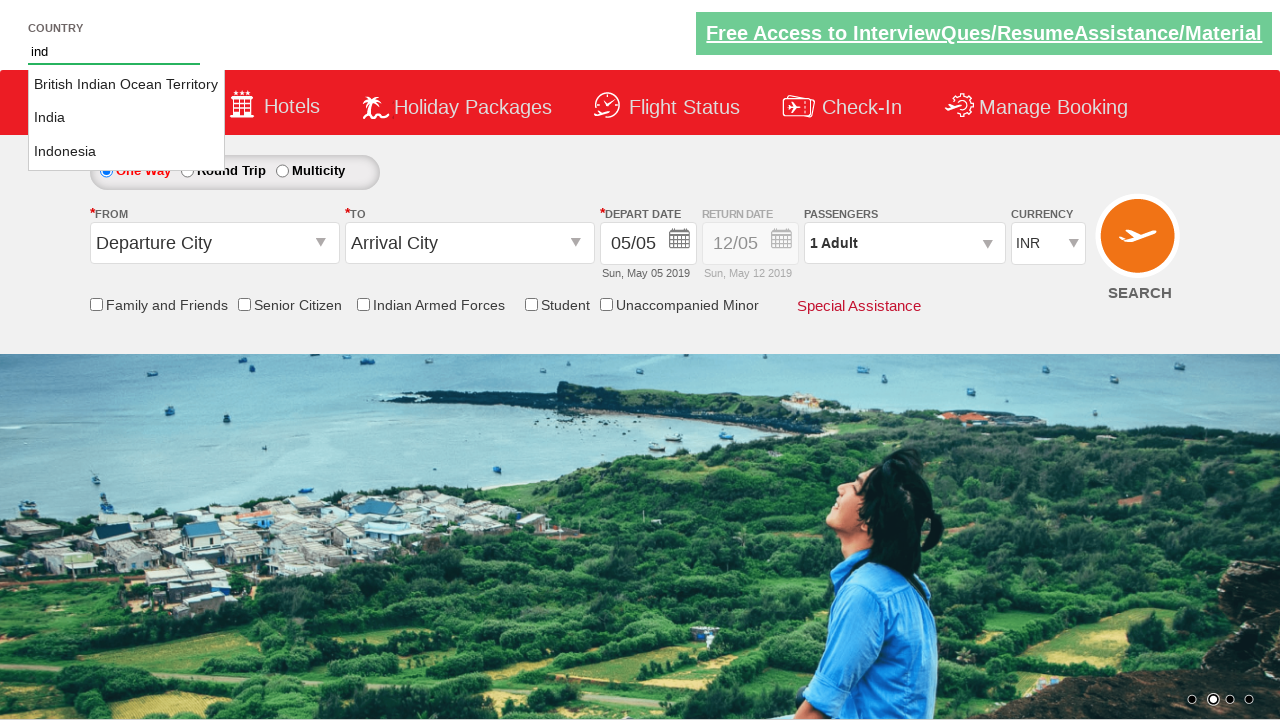

Clicked on 'India' from the autocomplete suggestions at (126, 118) on xpath=//*[contains(@class,'ui-menu-item')]//a >> nth=1
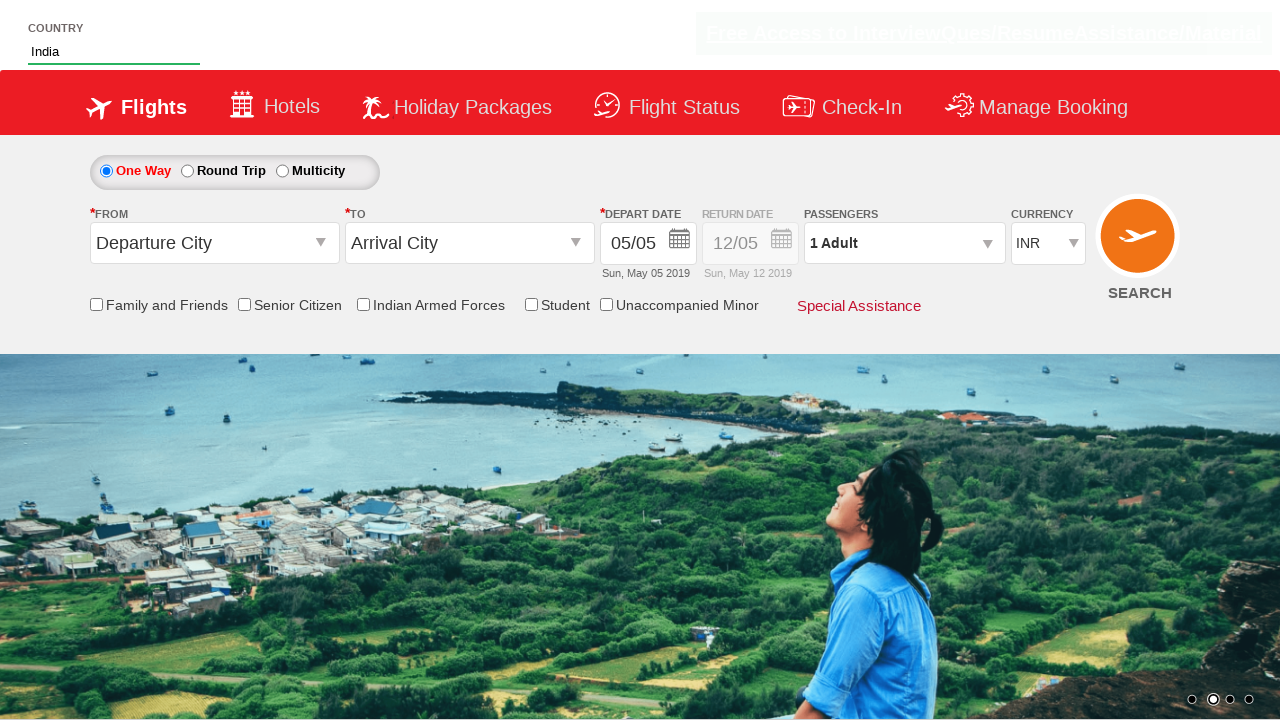

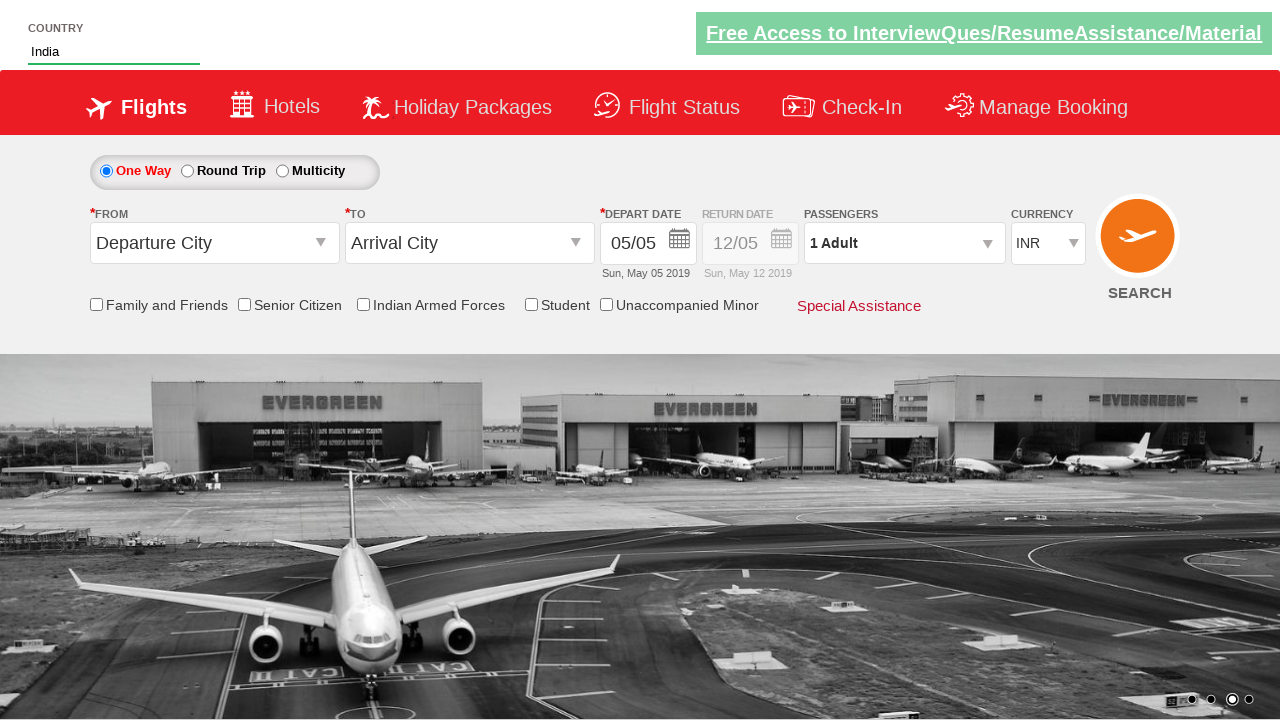